Tests GitHub Blog by scrolling to the Spotlight section and verifying its text content

Starting URL: https://github.blog

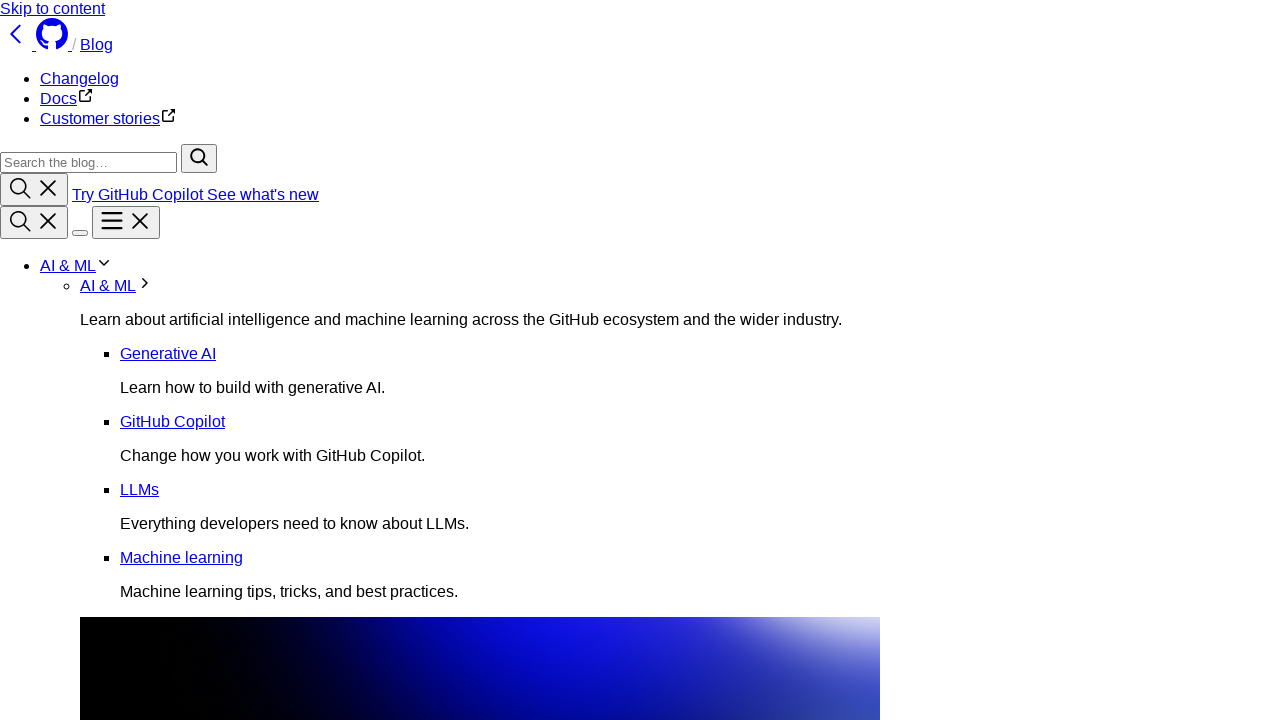

Located Spotlight section heading element
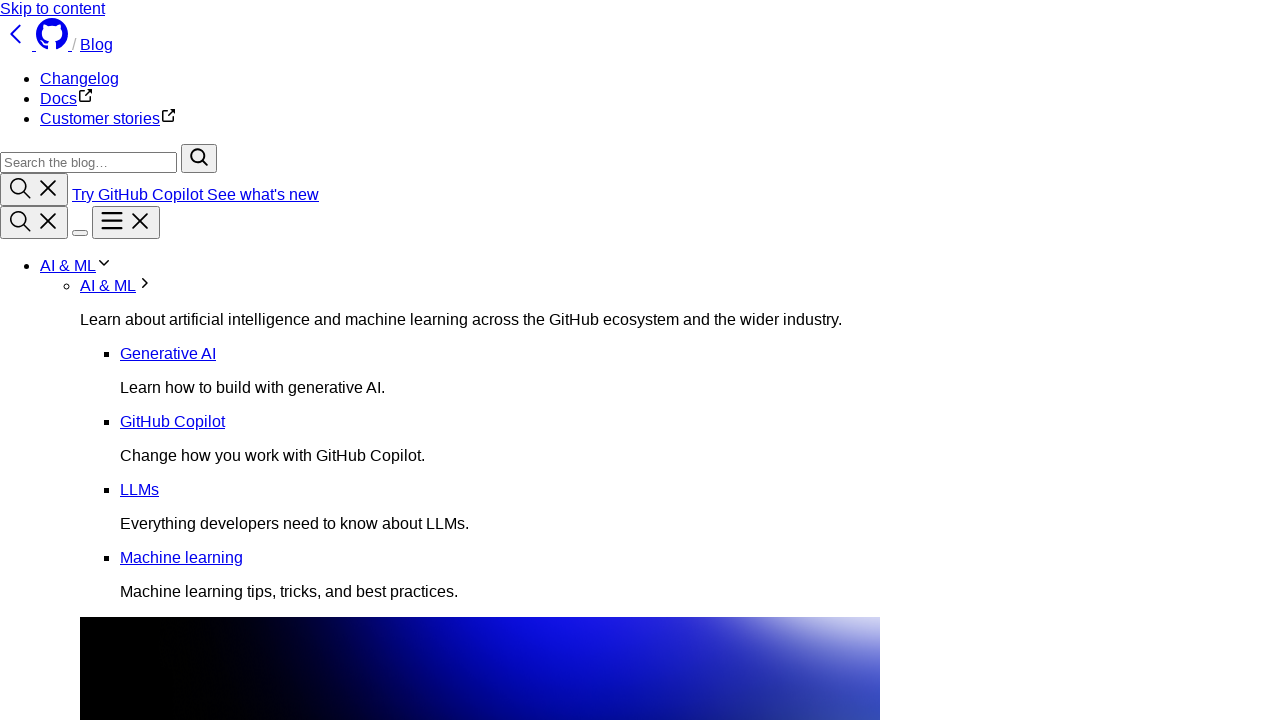

Scrolled Spotlight section heading into view
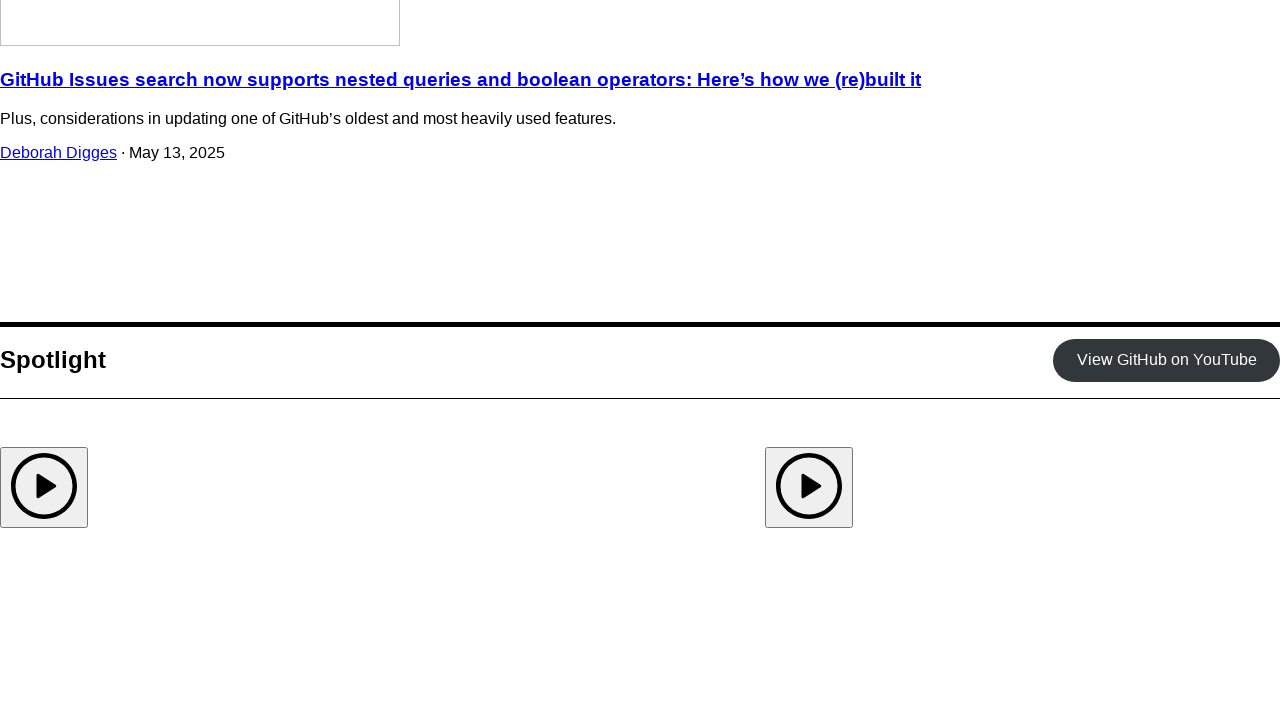

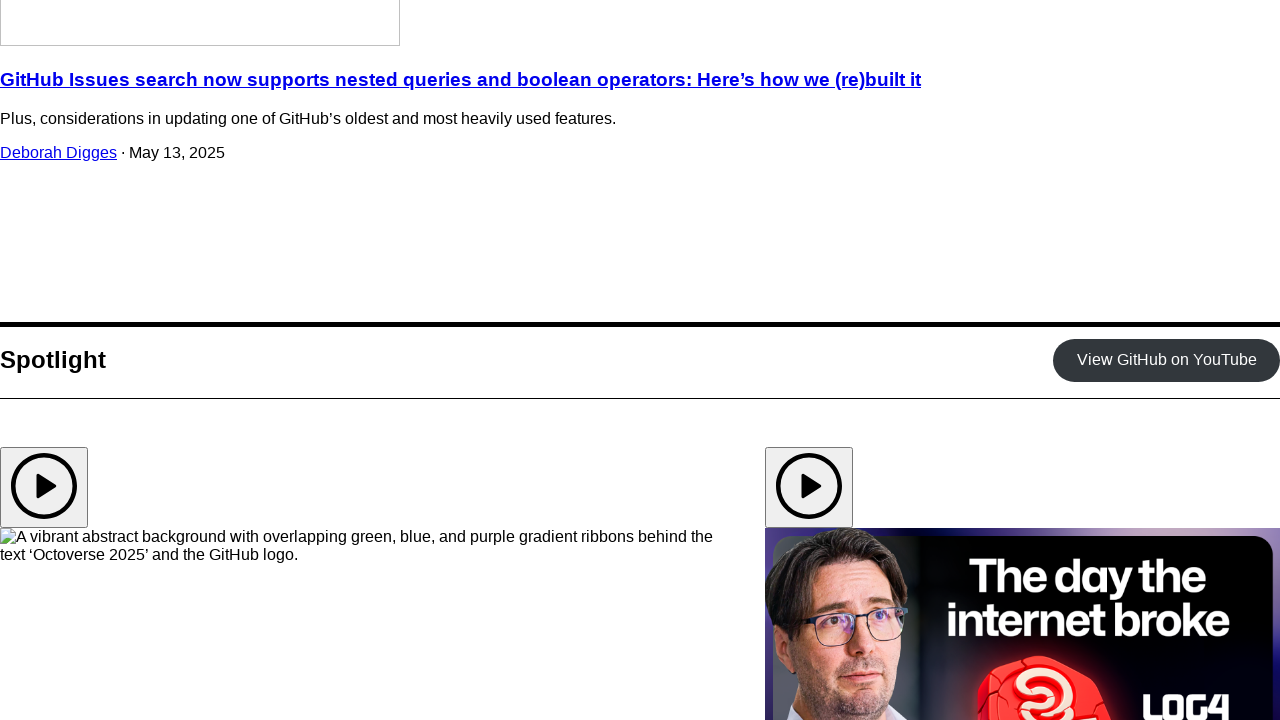